Tests prompt alert functionality by clicking the prompt button and dismissing the alert

Starting URL: https://demoqa.com/alerts

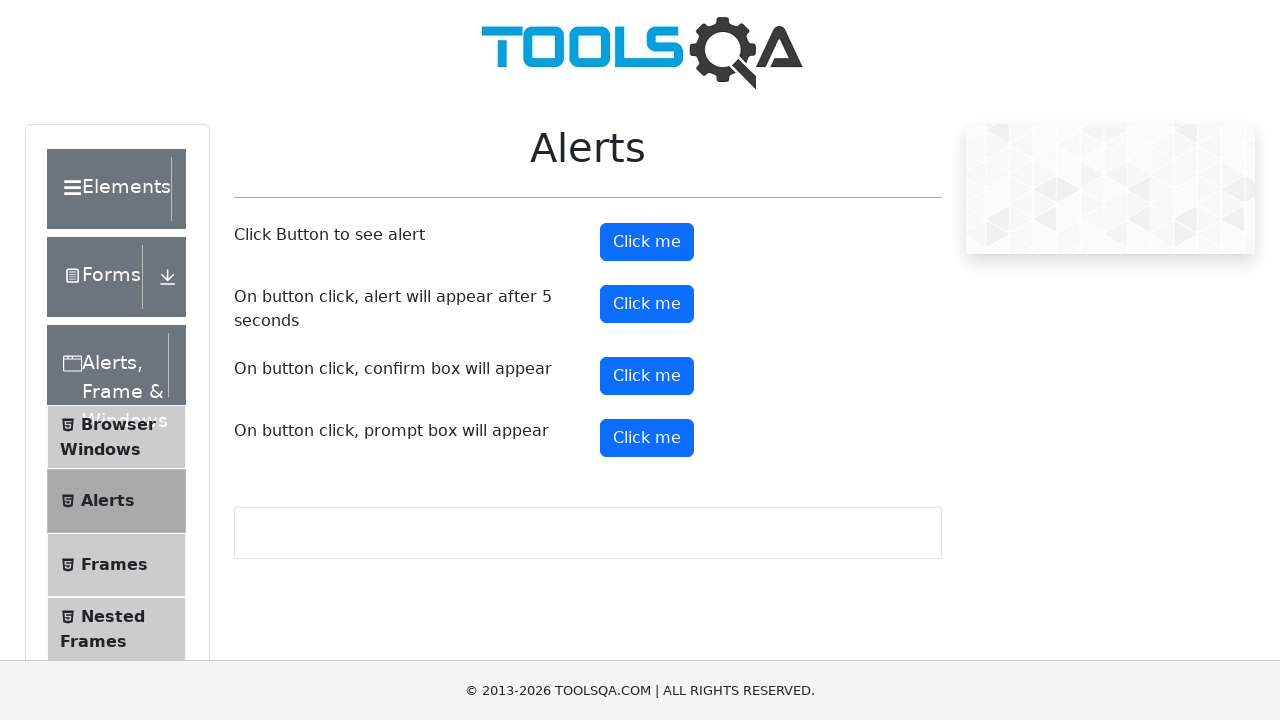

Clicked prompt button to trigger alert at (647, 438) on #promtButton
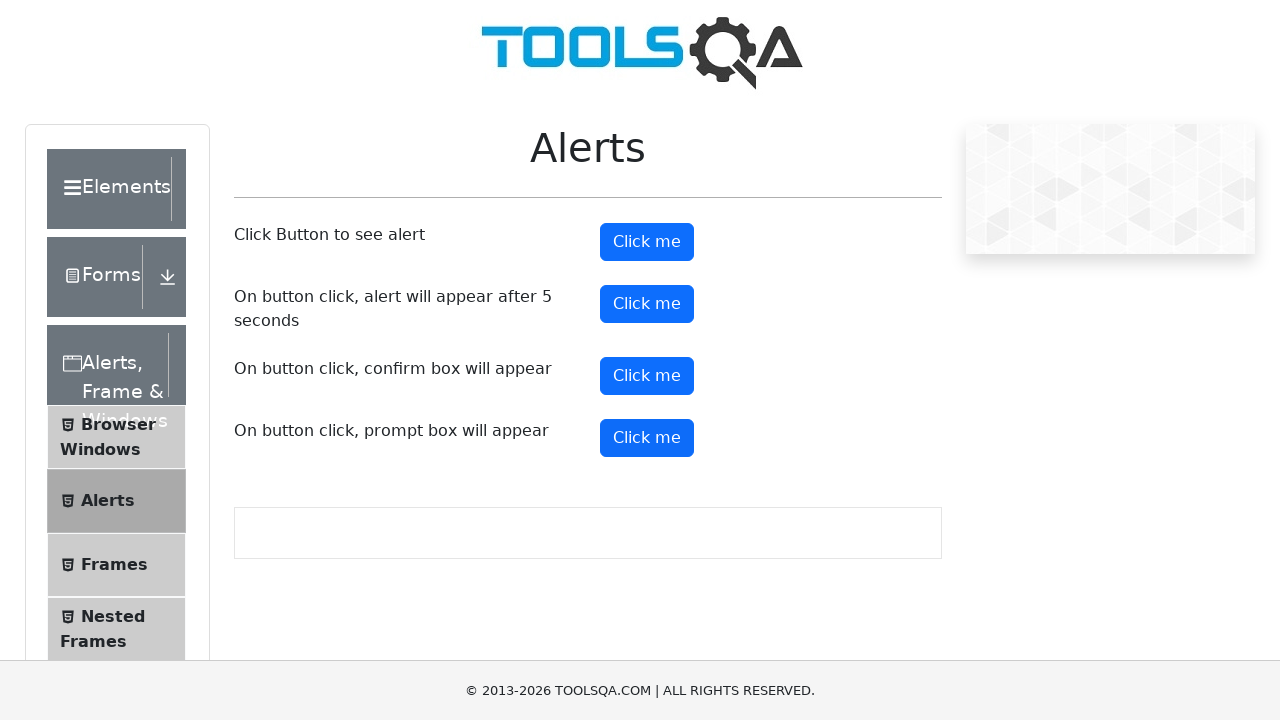

Set up dialog handler to dismiss prompt
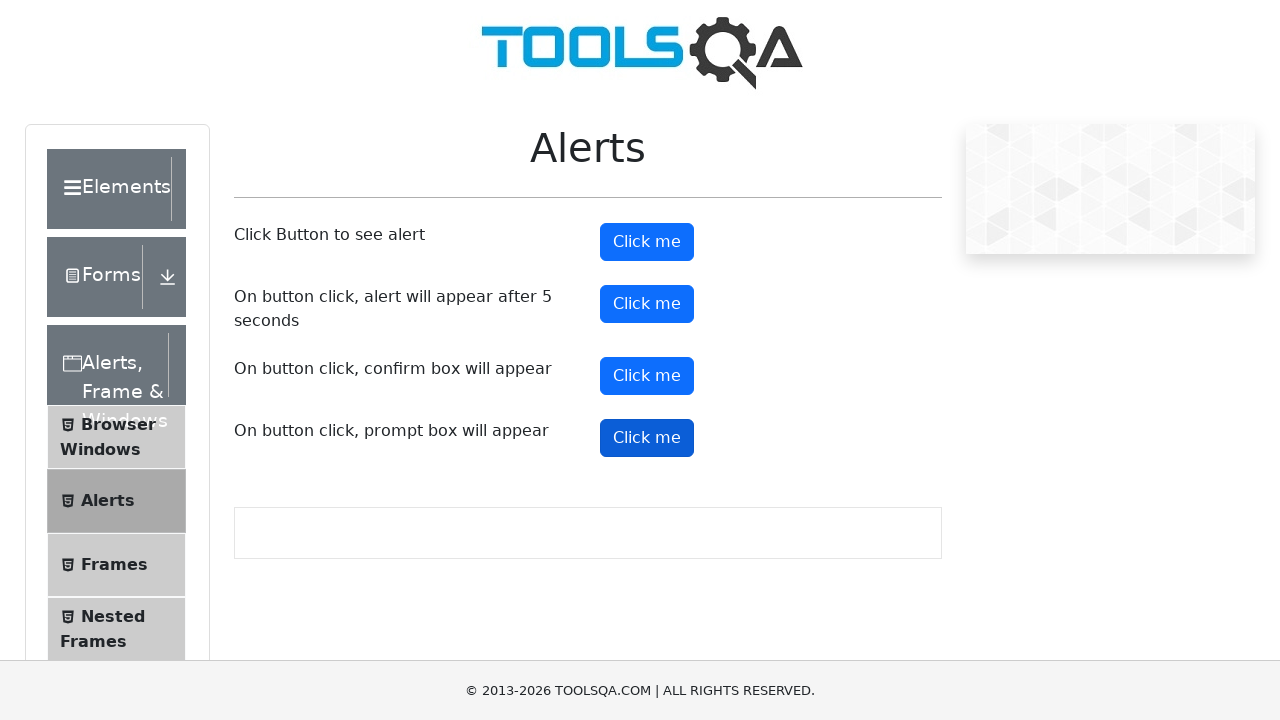

Clicked prompt button again to trigger alert and trigger dismiss handler at (647, 438) on #promtButton
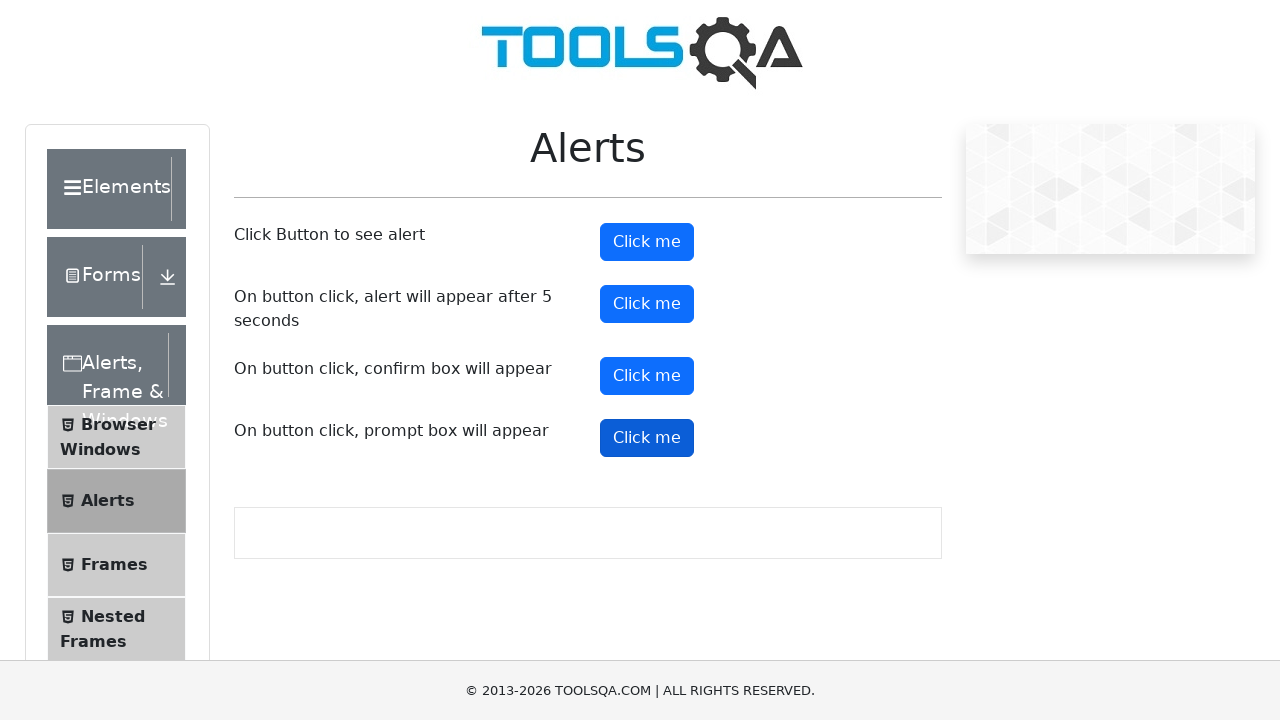

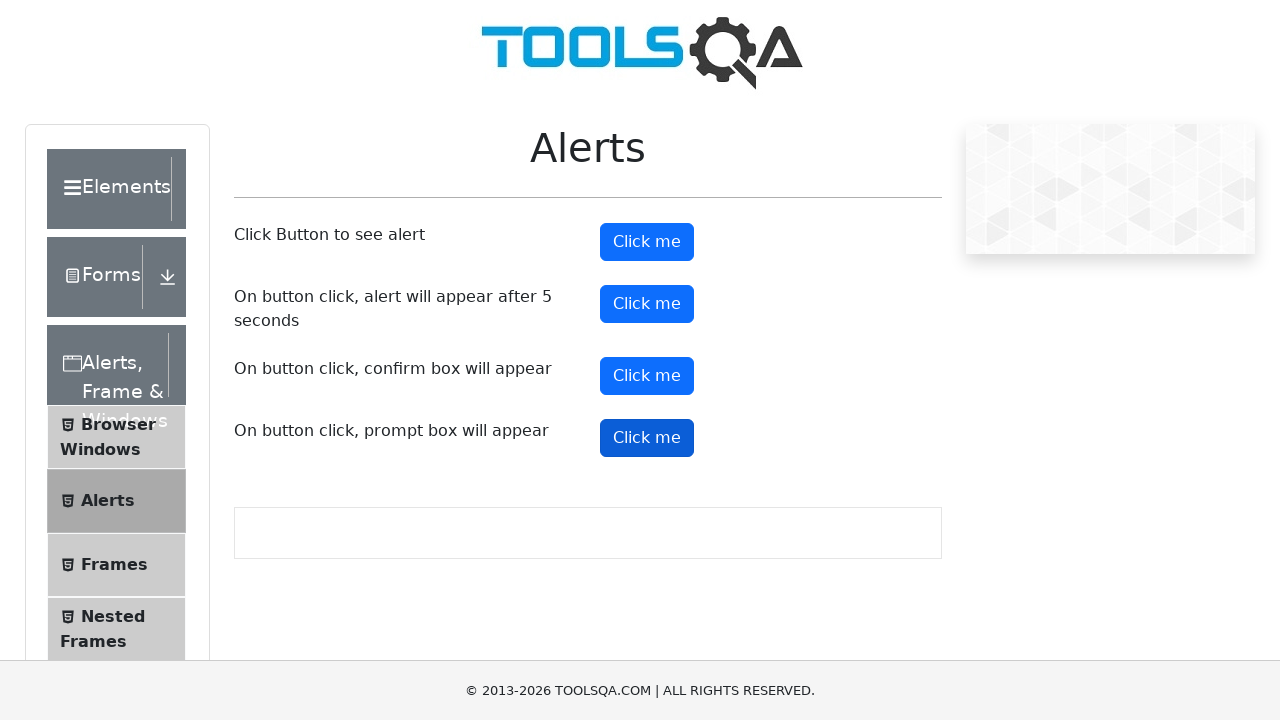